Tests that one text field is enabled and another is disabled, filling the enabled one

Starting URL: http://antoniotrindade.com.br/treinoautomacao/elementsweb.html

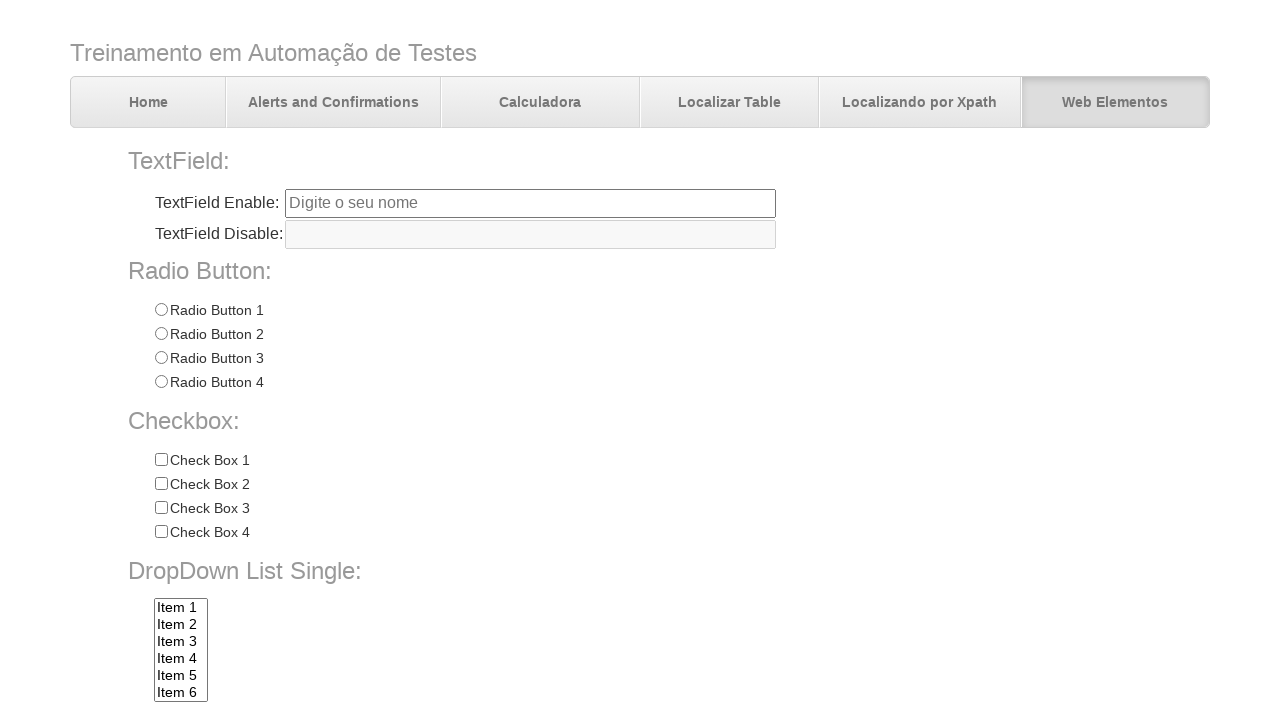

Navigated to test page
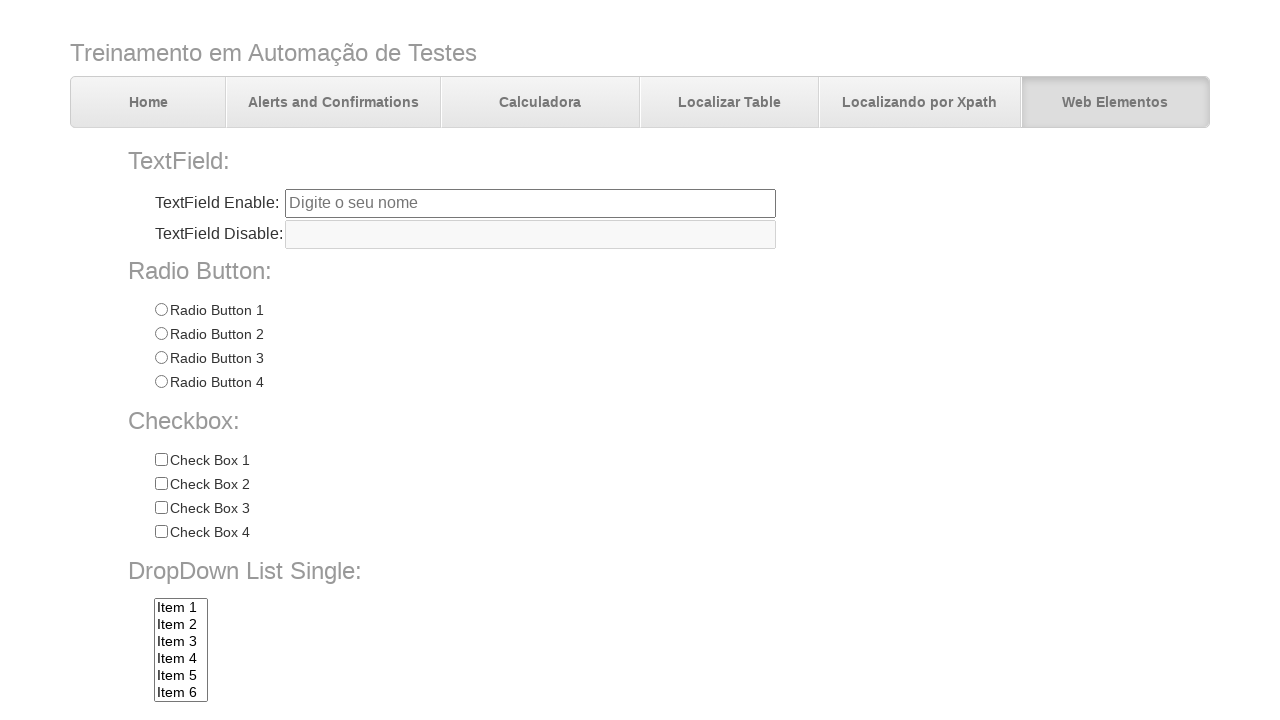

Located enabled text field (txtbox1)
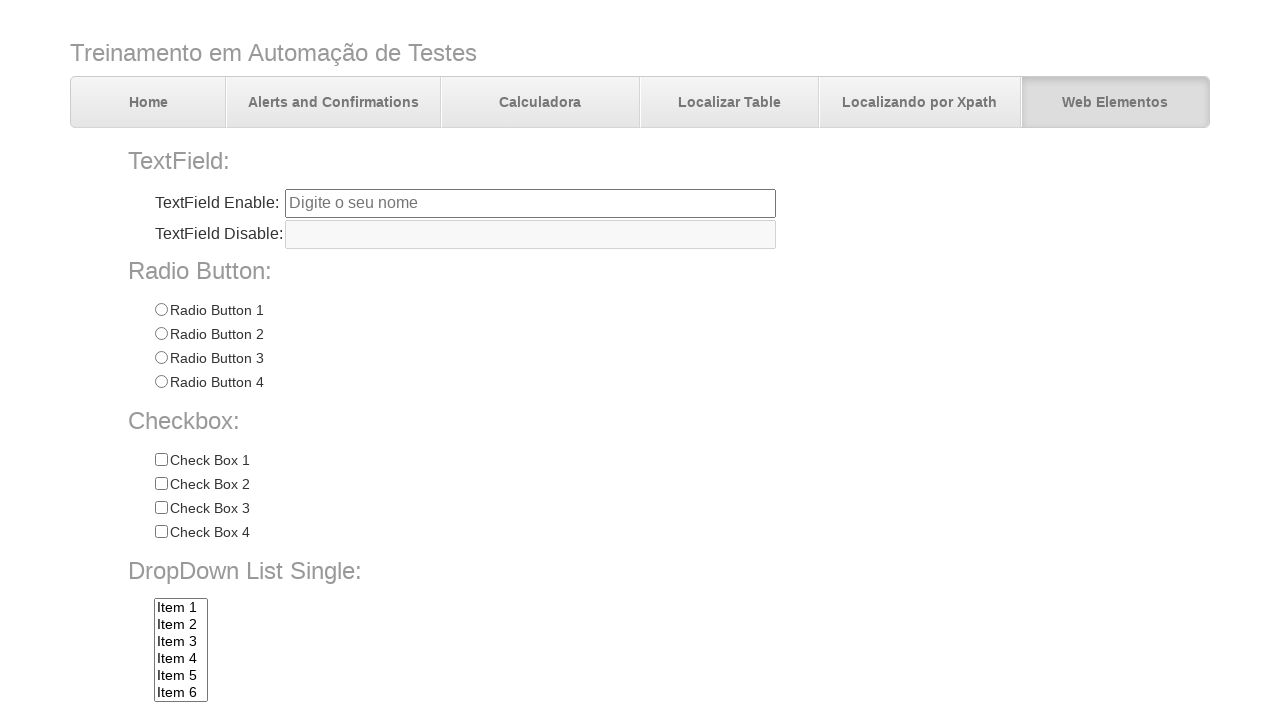

Located disabled text field (txtbox2)
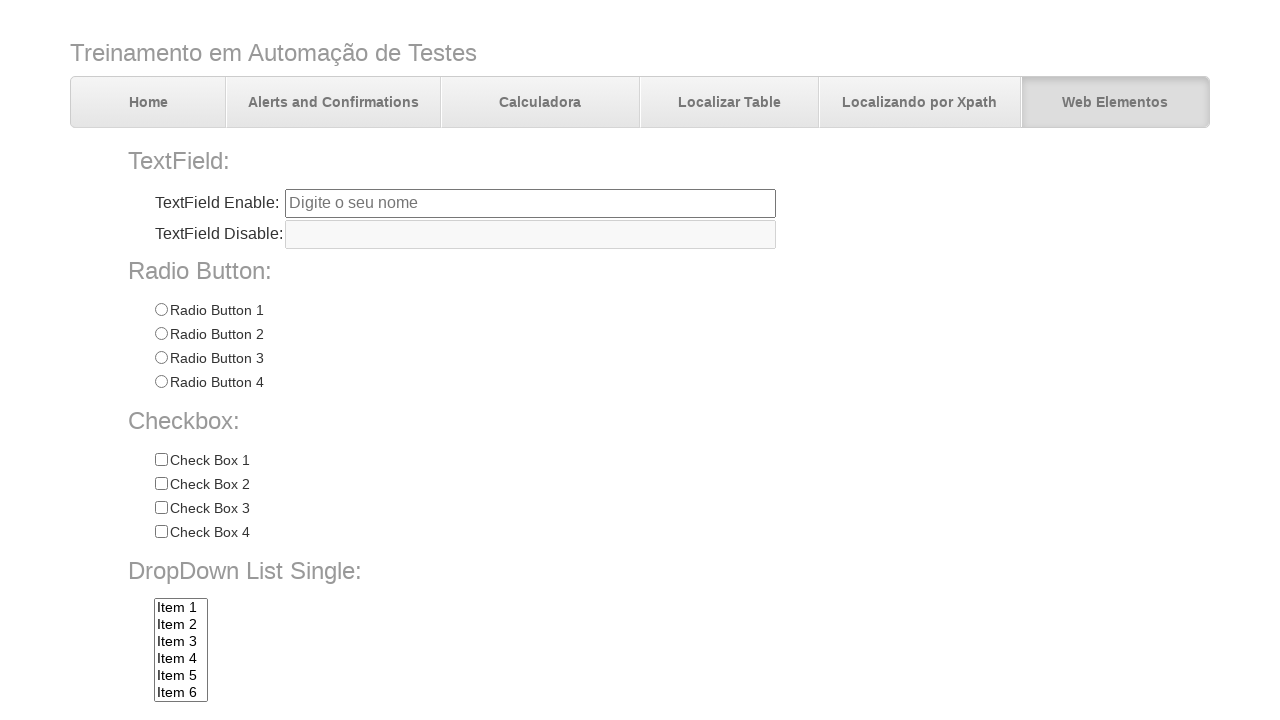

Filled enabled text field with 'habilitado' on input[name='txtbox1']
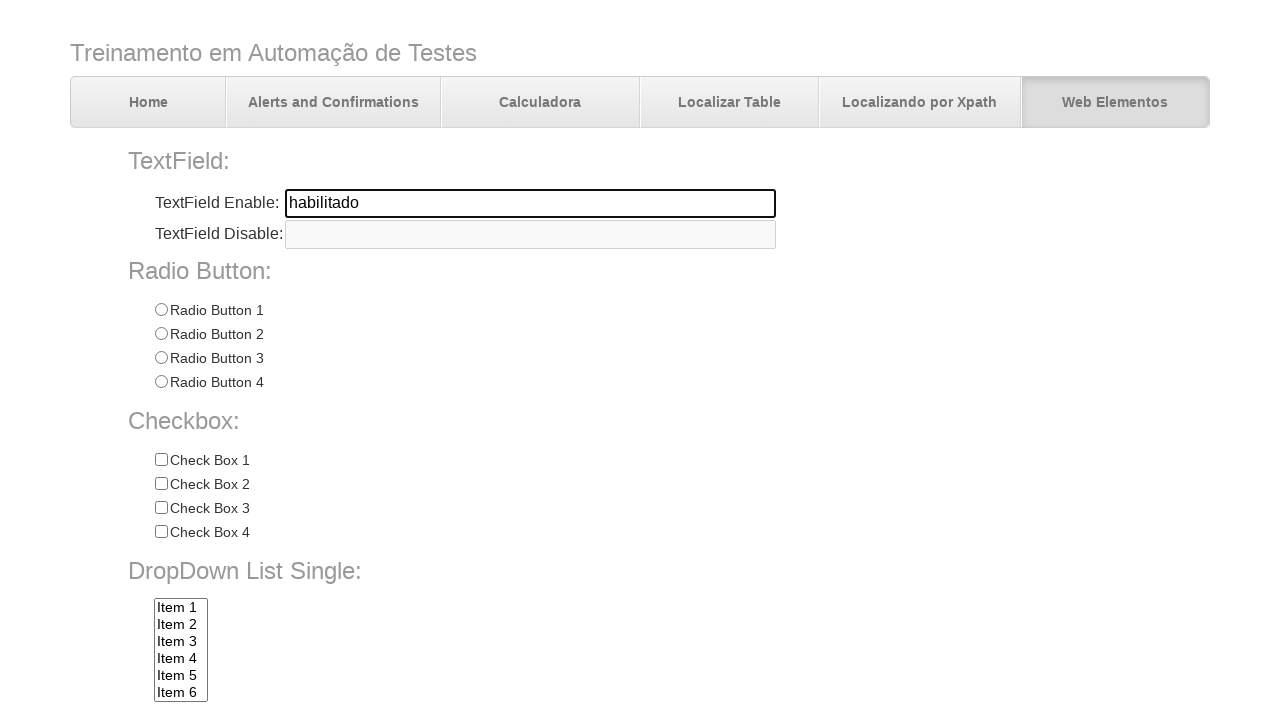

Verified that txtbox1 is enabled
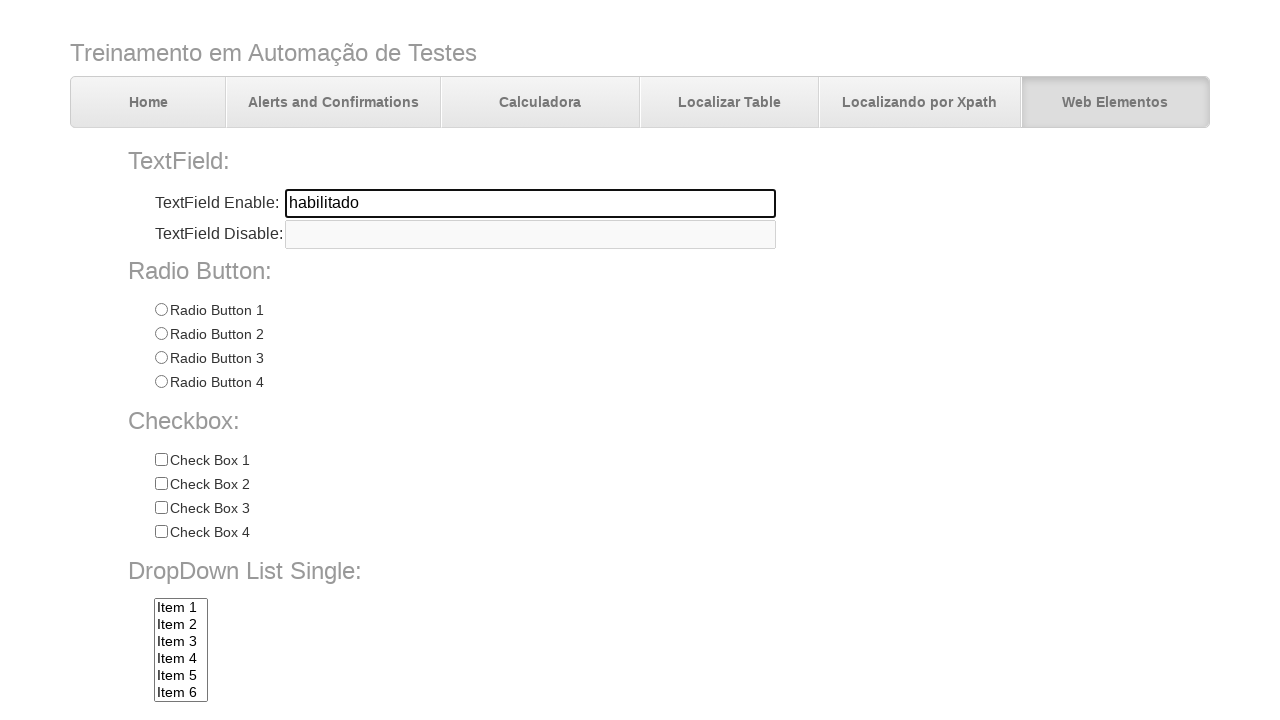

Verified that txtbox2 is disabled
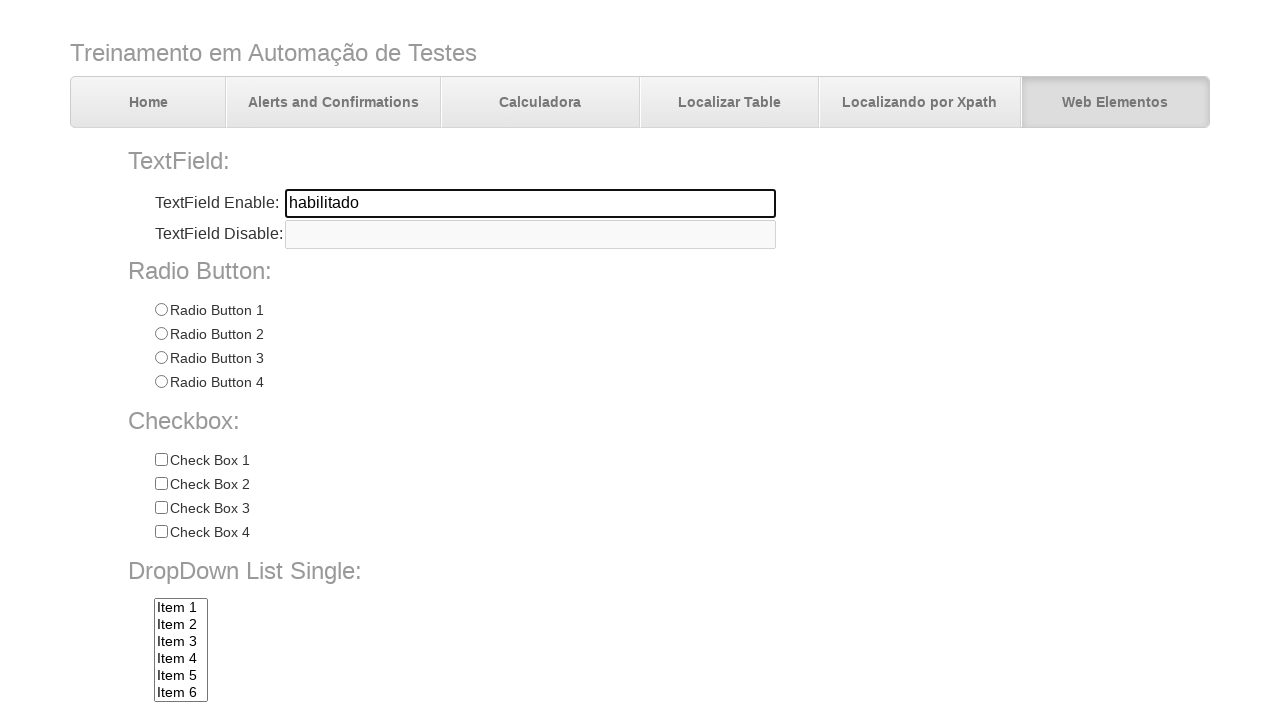

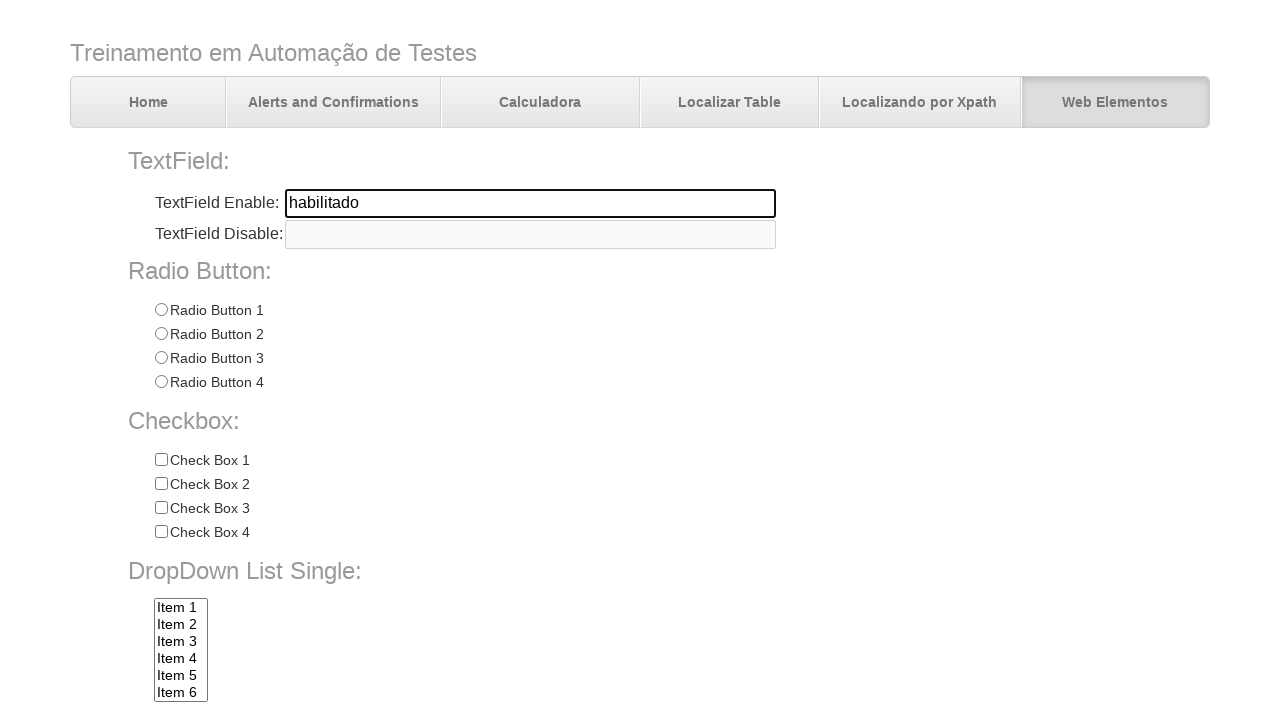